Tests navigation from login page to registration form and verifies that registration form elements are displayed

Starting URL: https://bugbank.netlify.app/

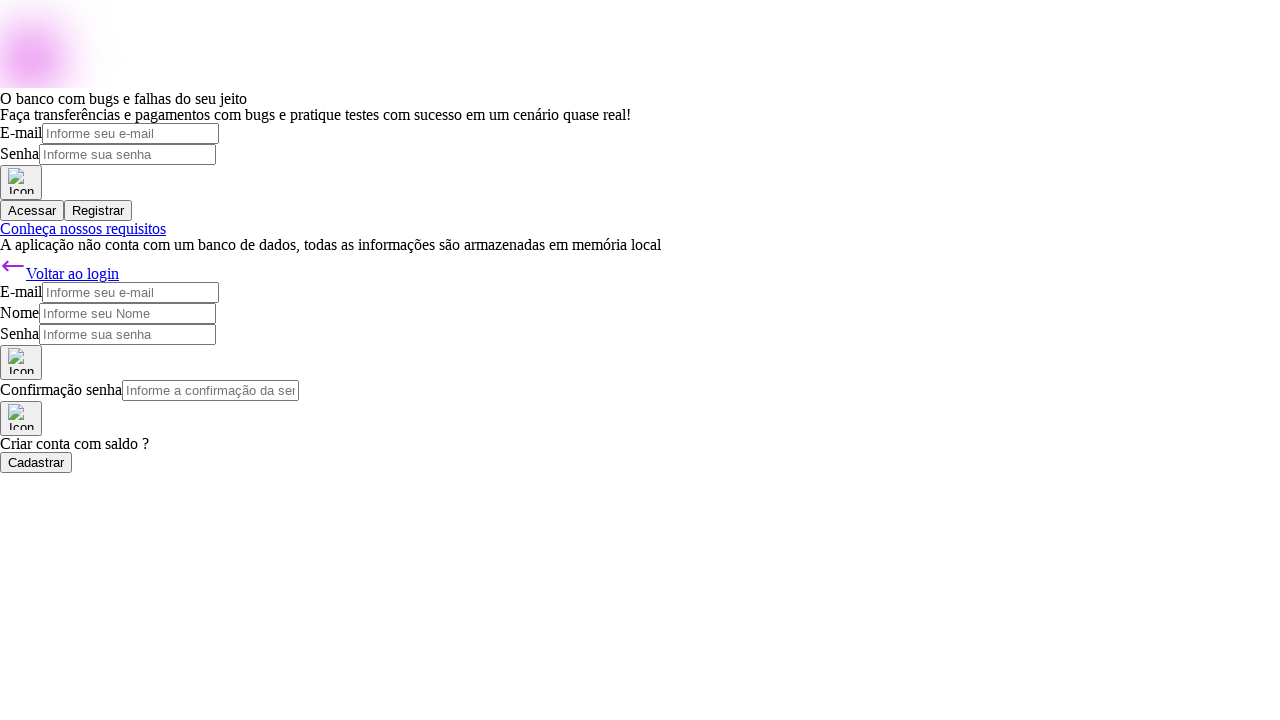

Navigated to BugBank login page
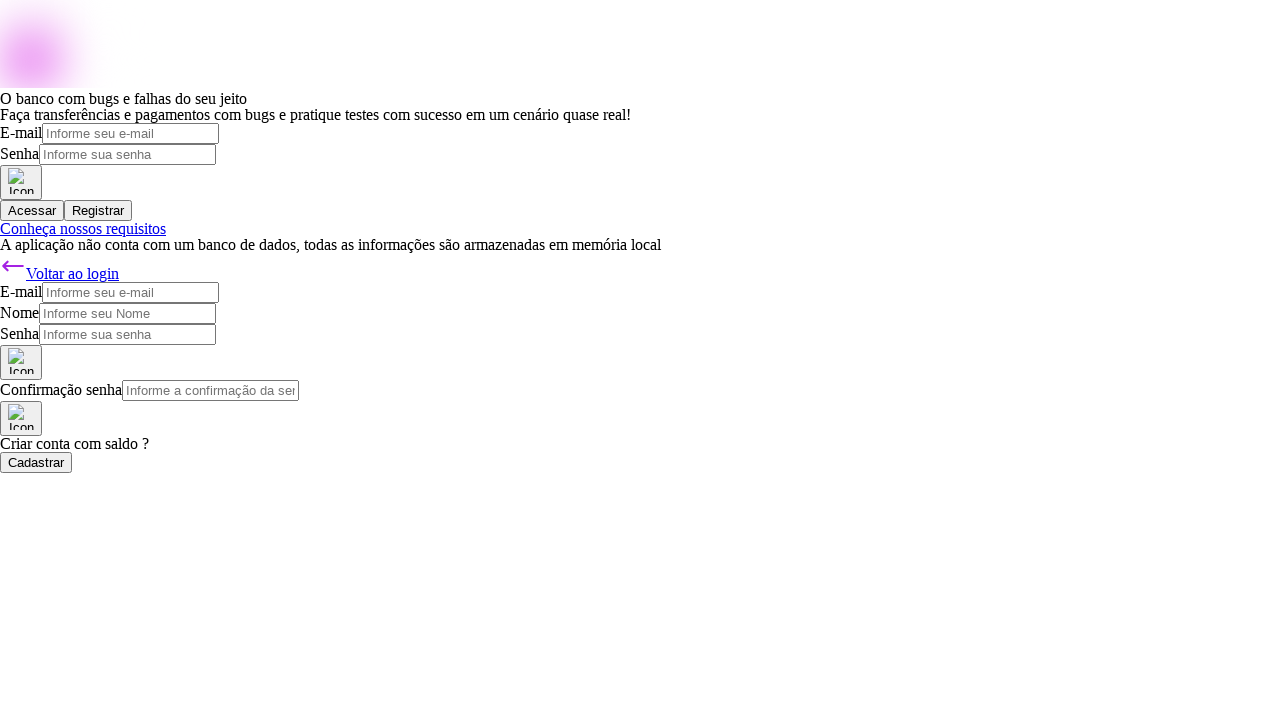

Clicked Register button to navigate to registration form at (98, 210) on button:has-text('Registrar')
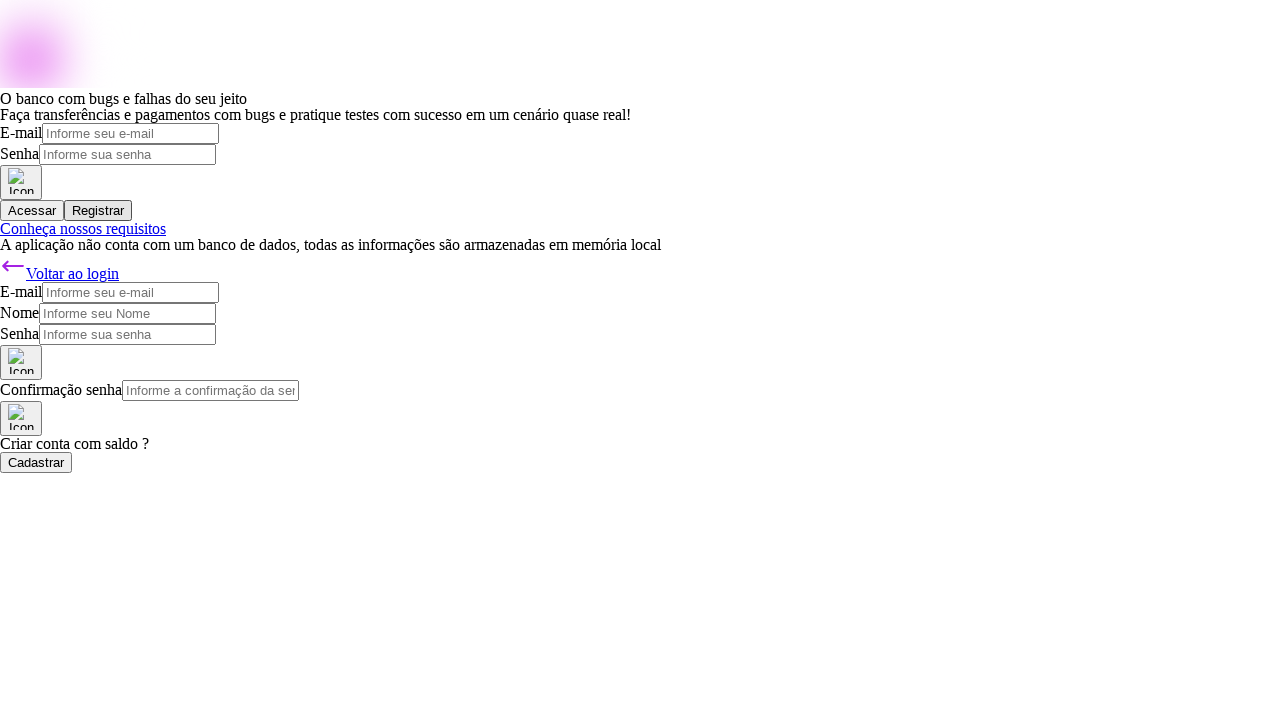

Name input field is displayed on registration form
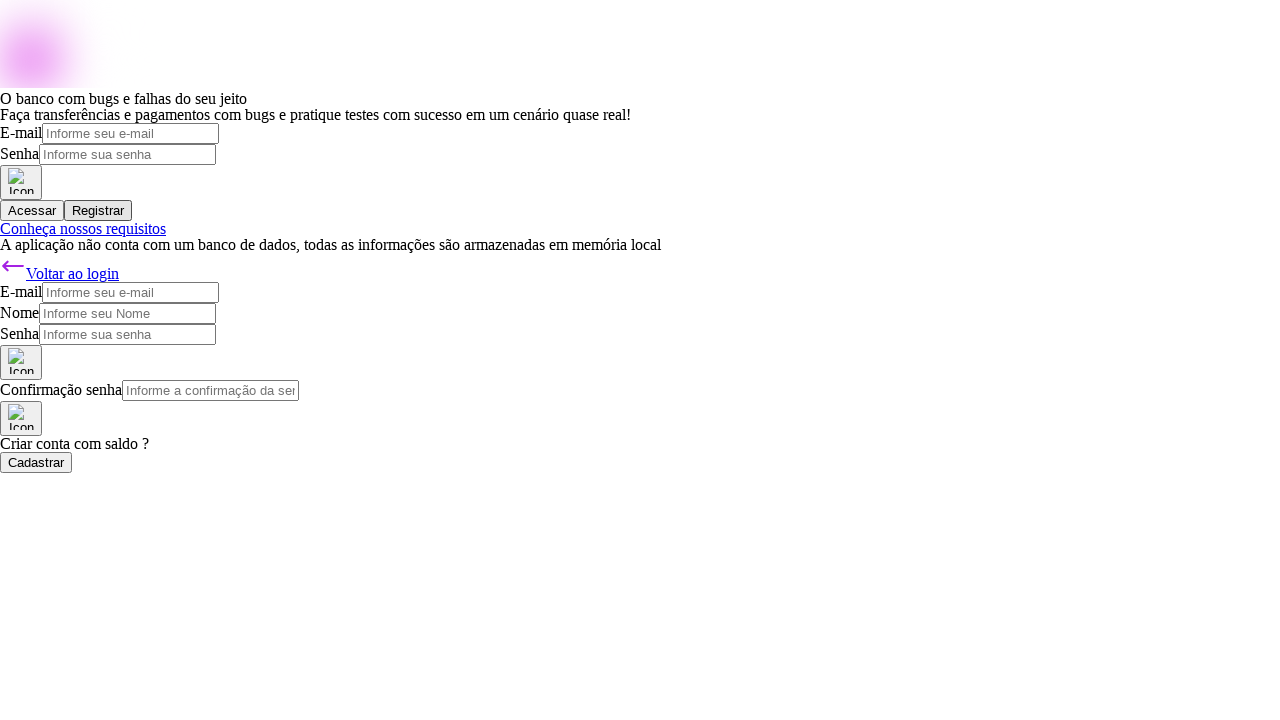

Password confirmation input field is displayed on registration form
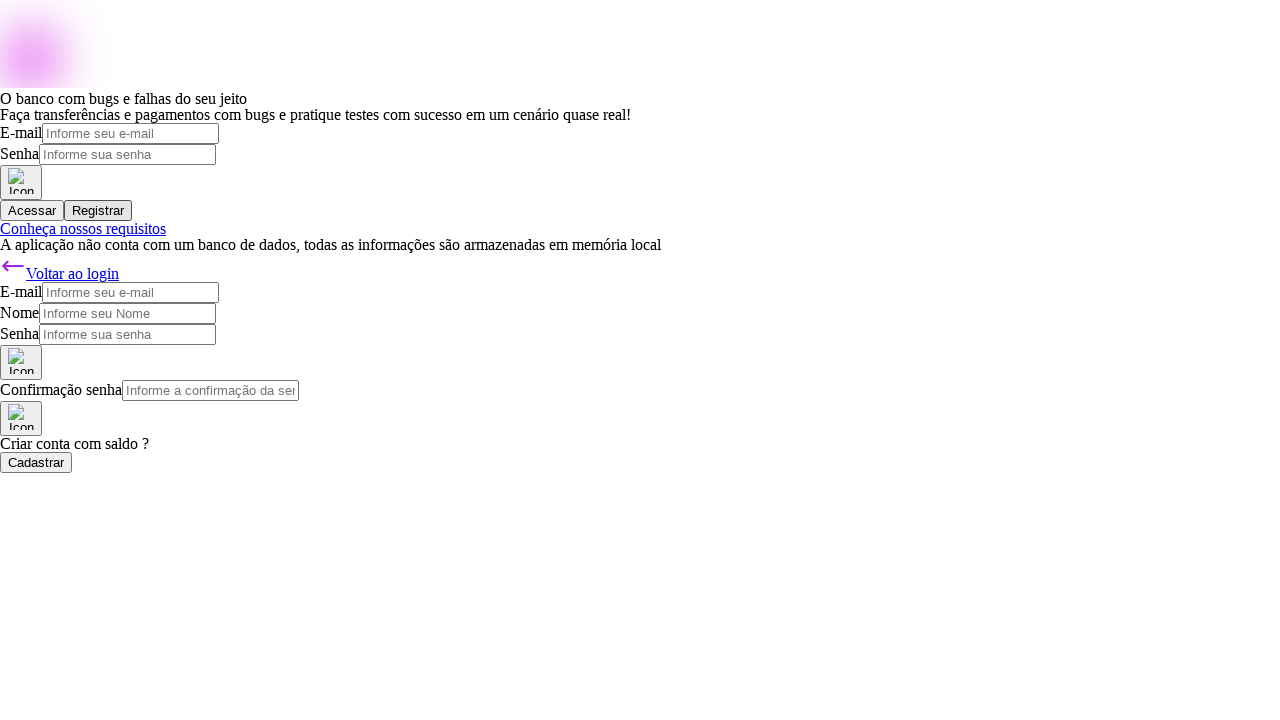

Register button is displayed on registration form
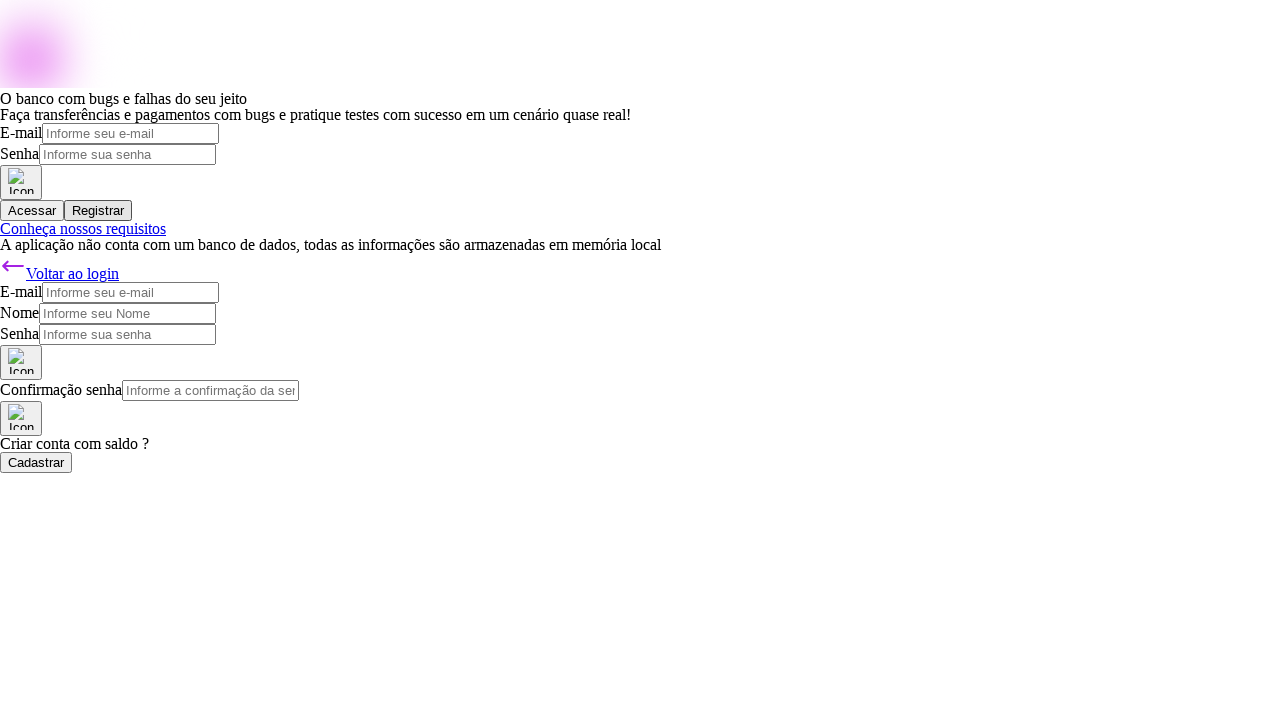

Back to login link is displayed on registration form
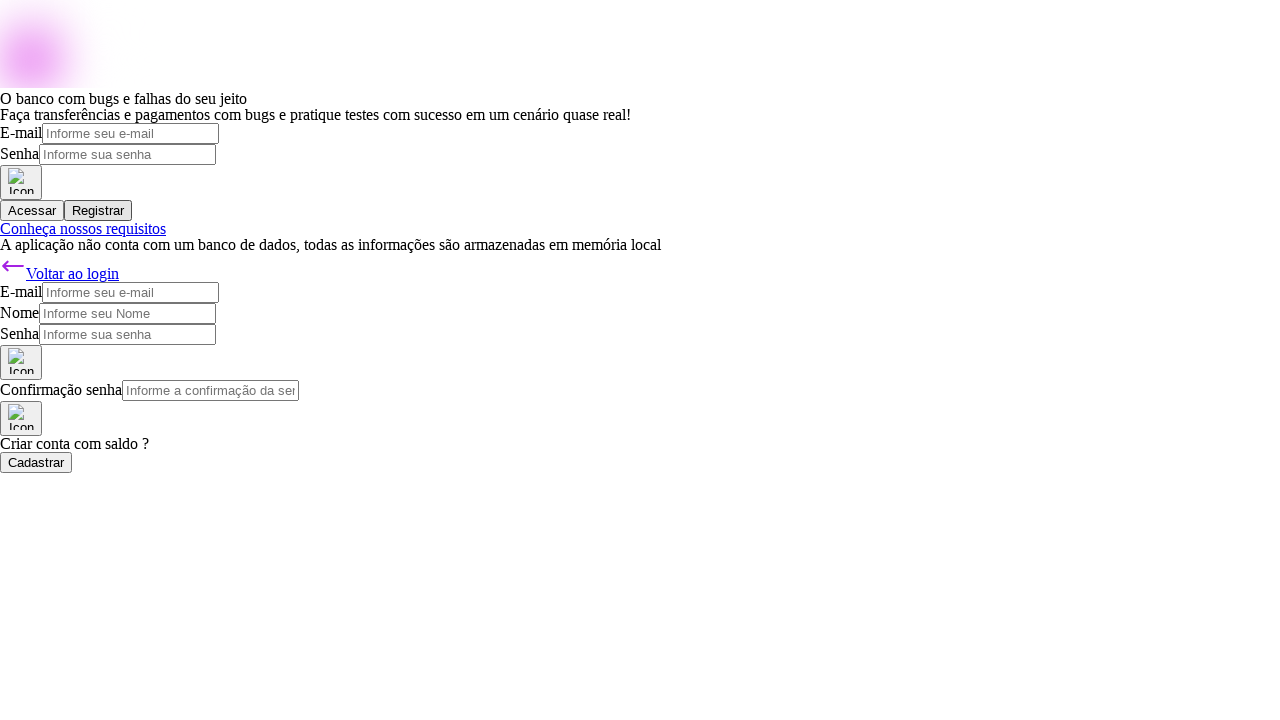

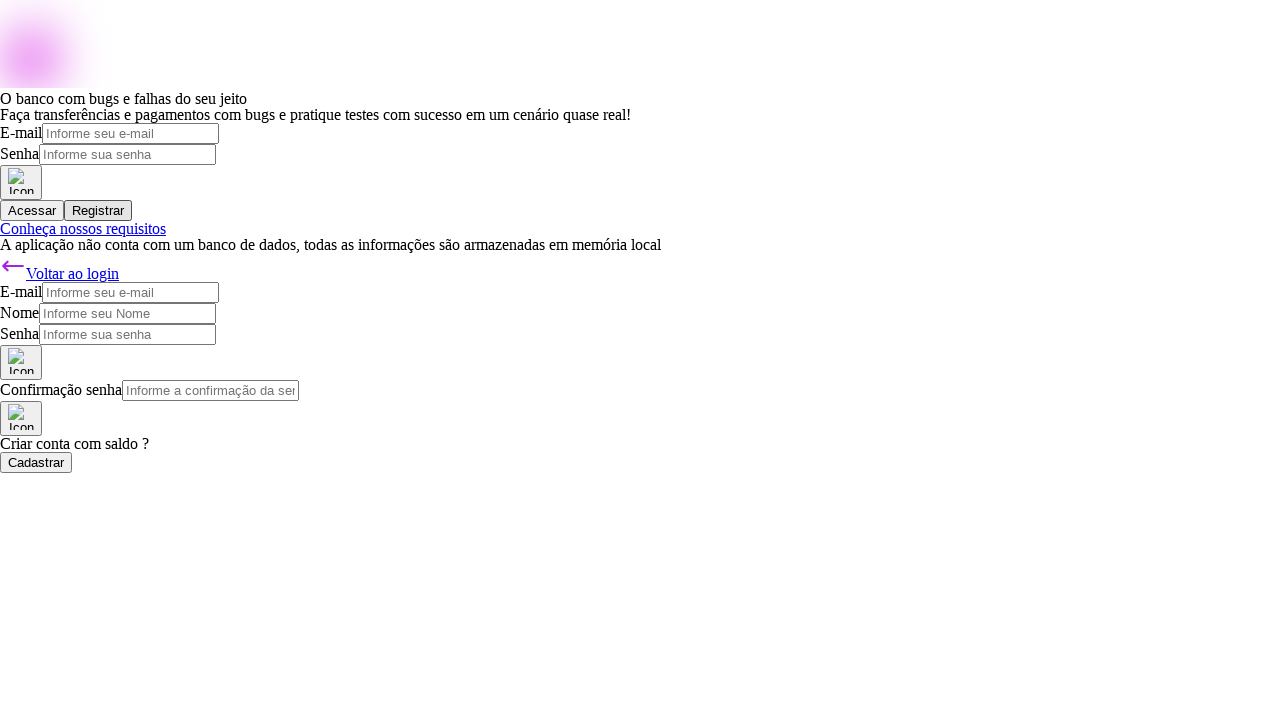